Navigates to the text-box page and fills the Full Name field with a name value.

Starting URL: https://demoqa.com/text-box

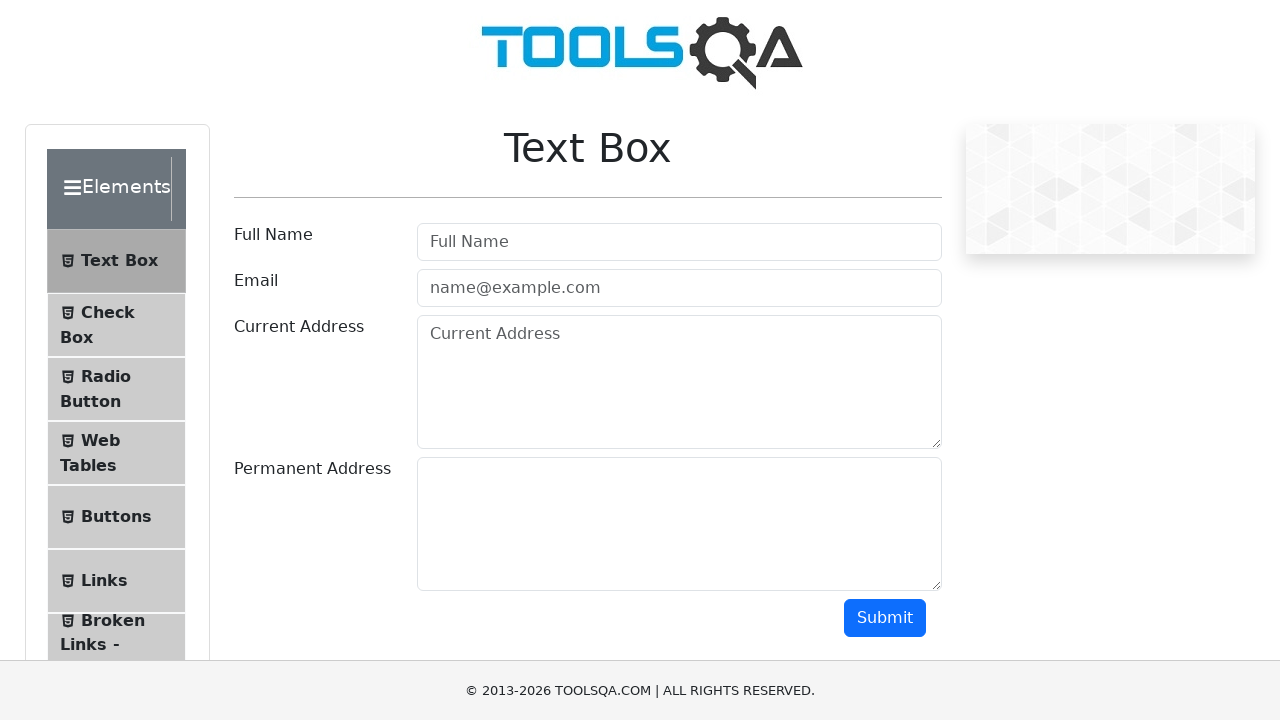

Filled Full Name field with 'Juan Cruz' on #userName
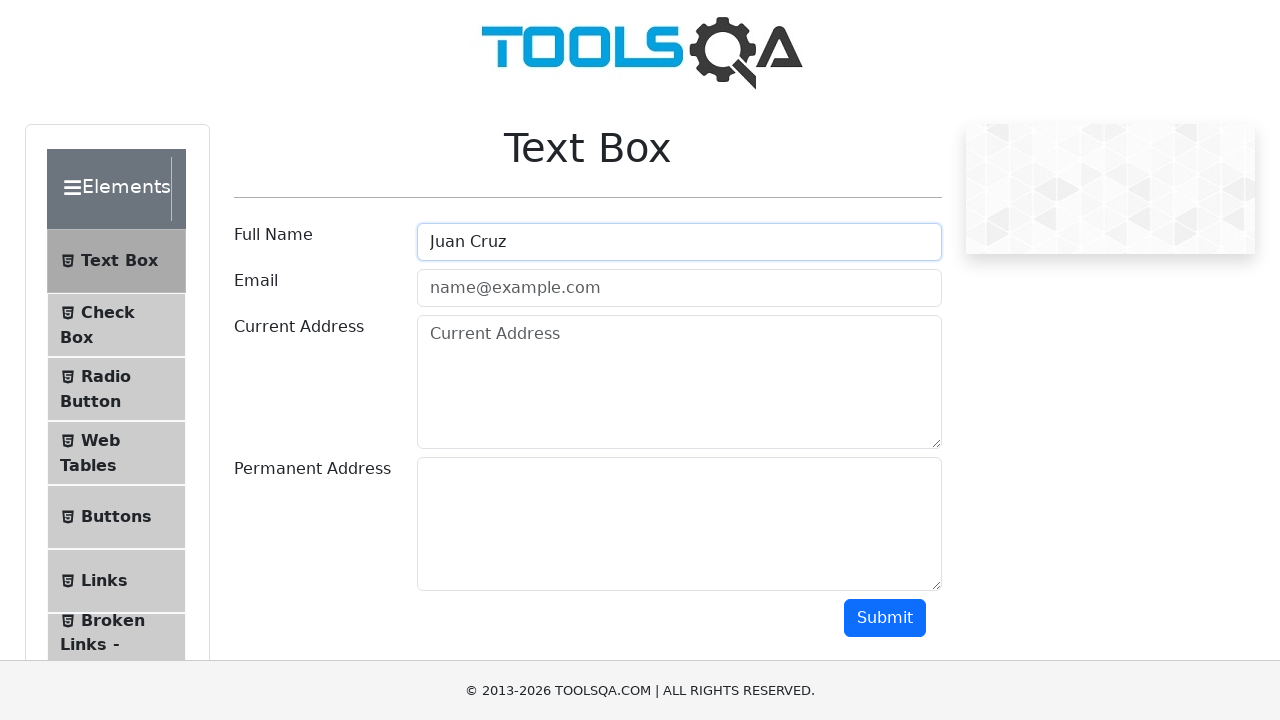

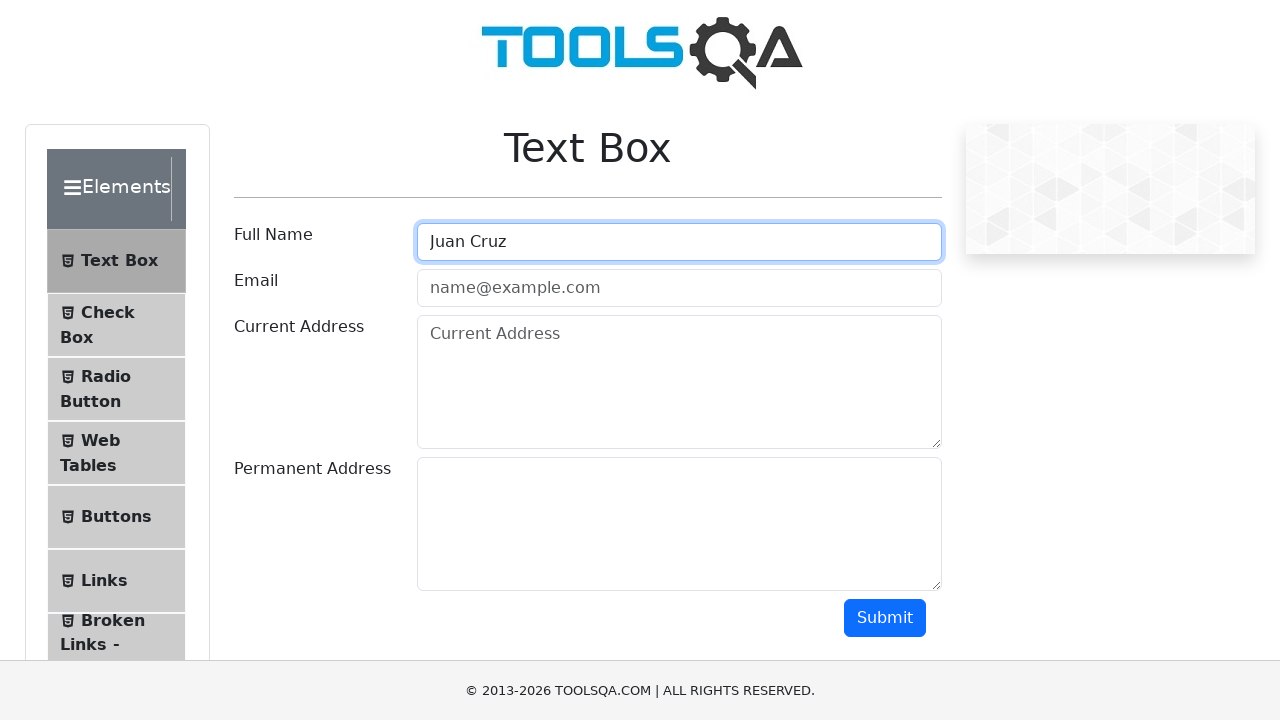